Tests browser window handling by clicking a link that opens a new window, switching to the new window to verify content, closing it, and switching back to the original window to verify its content.

Starting URL: https://the-internet.herokuapp.com/windows

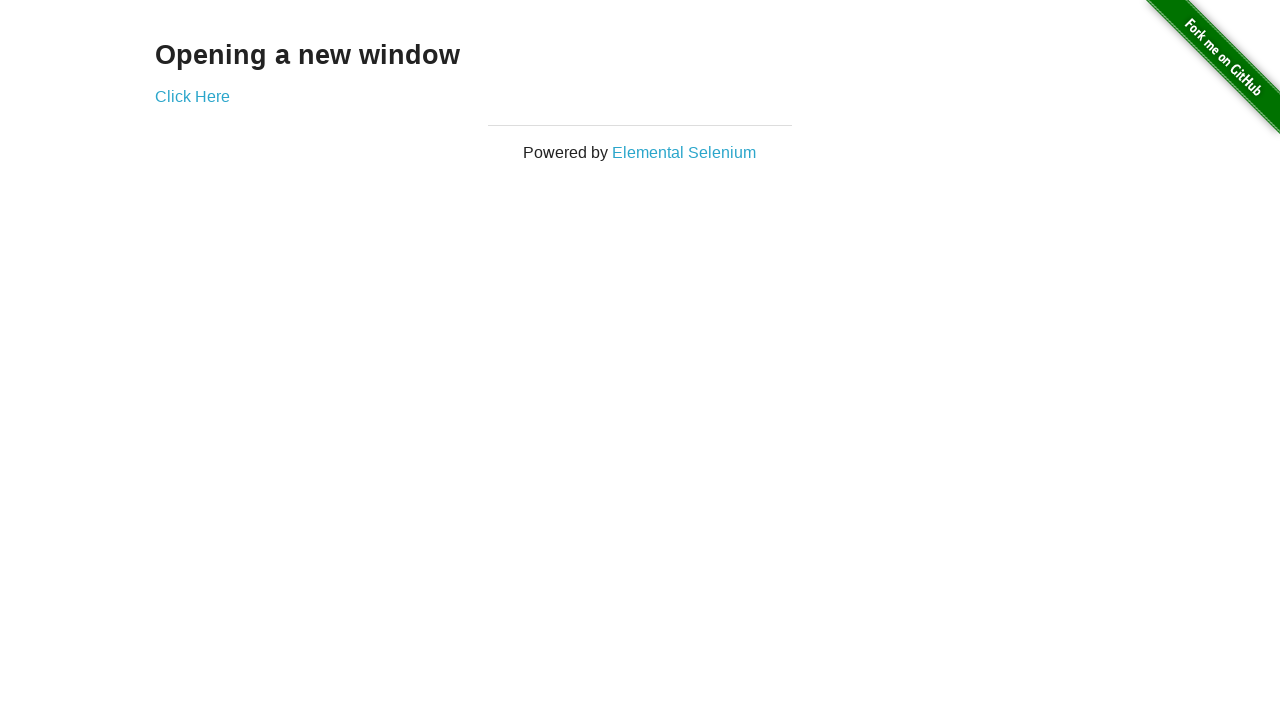

Clicked 'Click Here' link to open new window at (192, 96) on text=Click Here
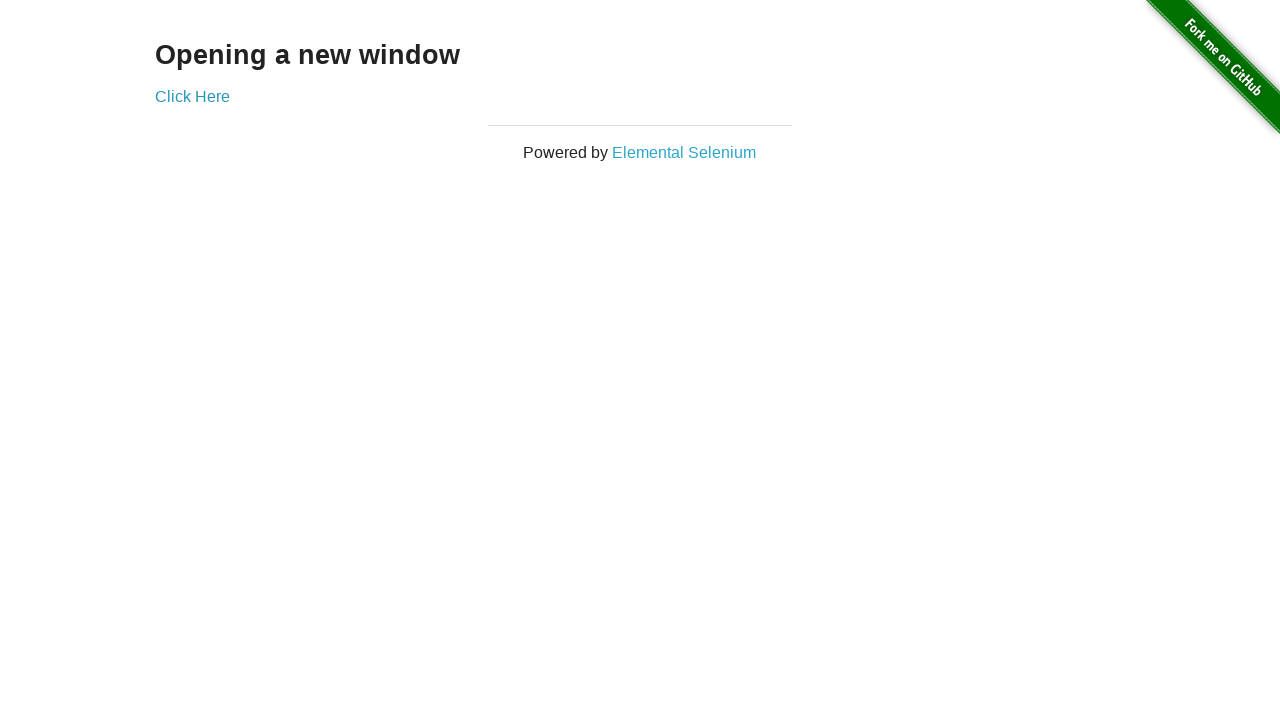

Captured new window/page reference
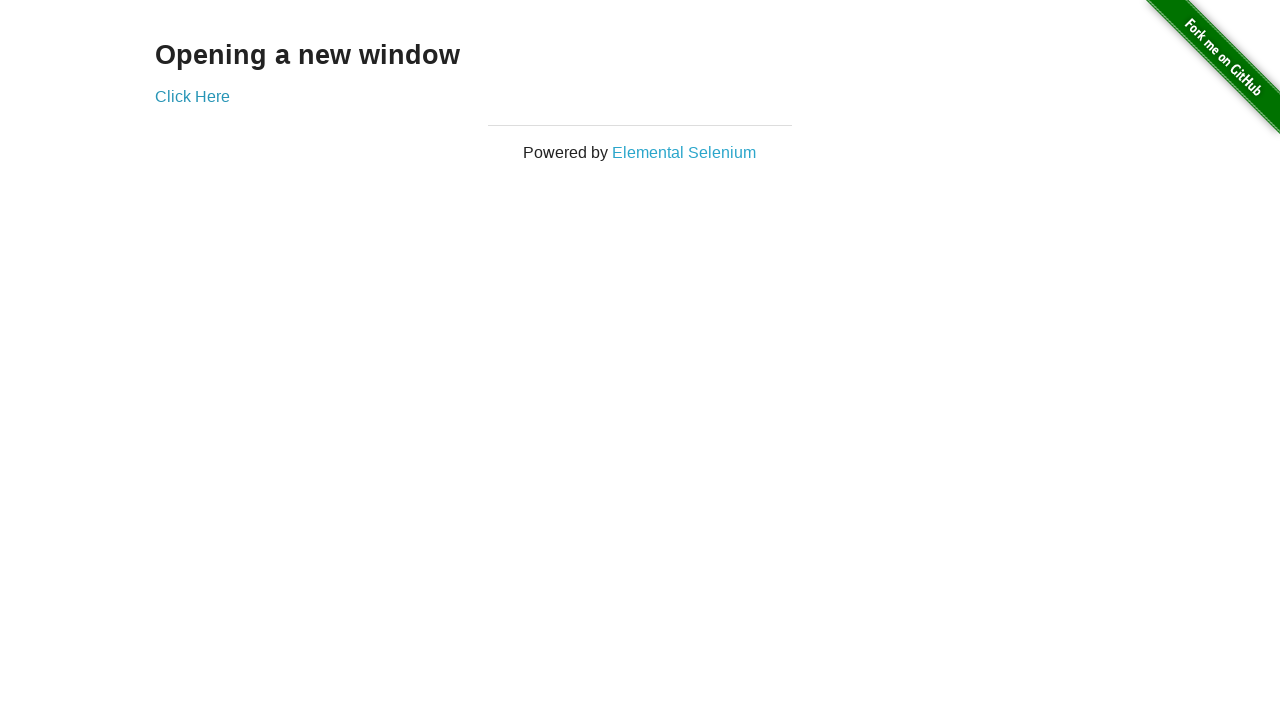

New window loaded
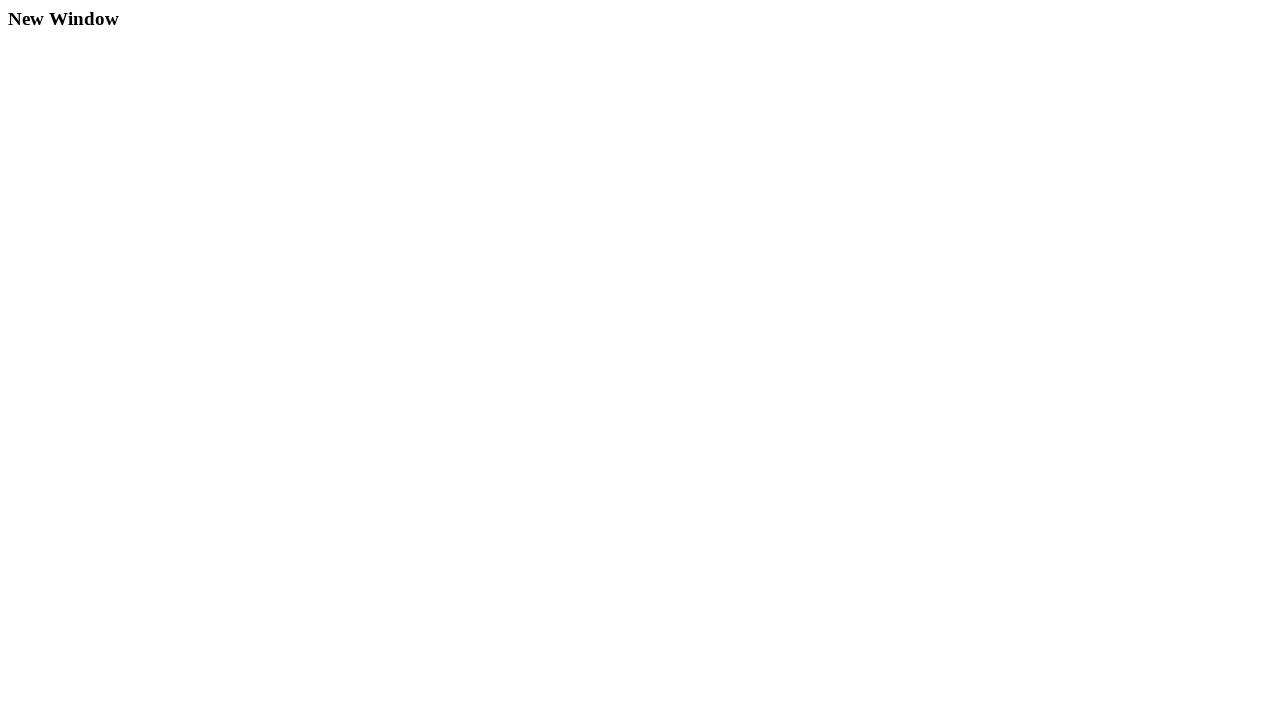

Located h3 heading in new window
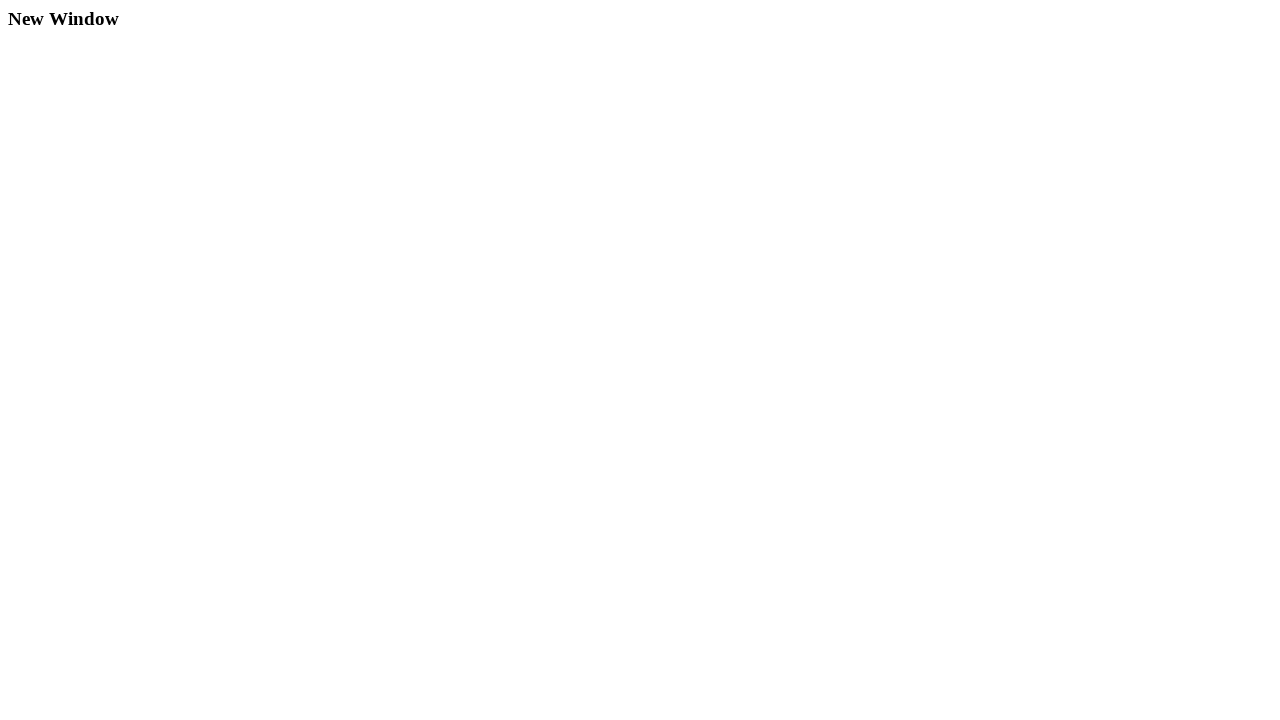

Retrieved text from new window heading: 'New Window'
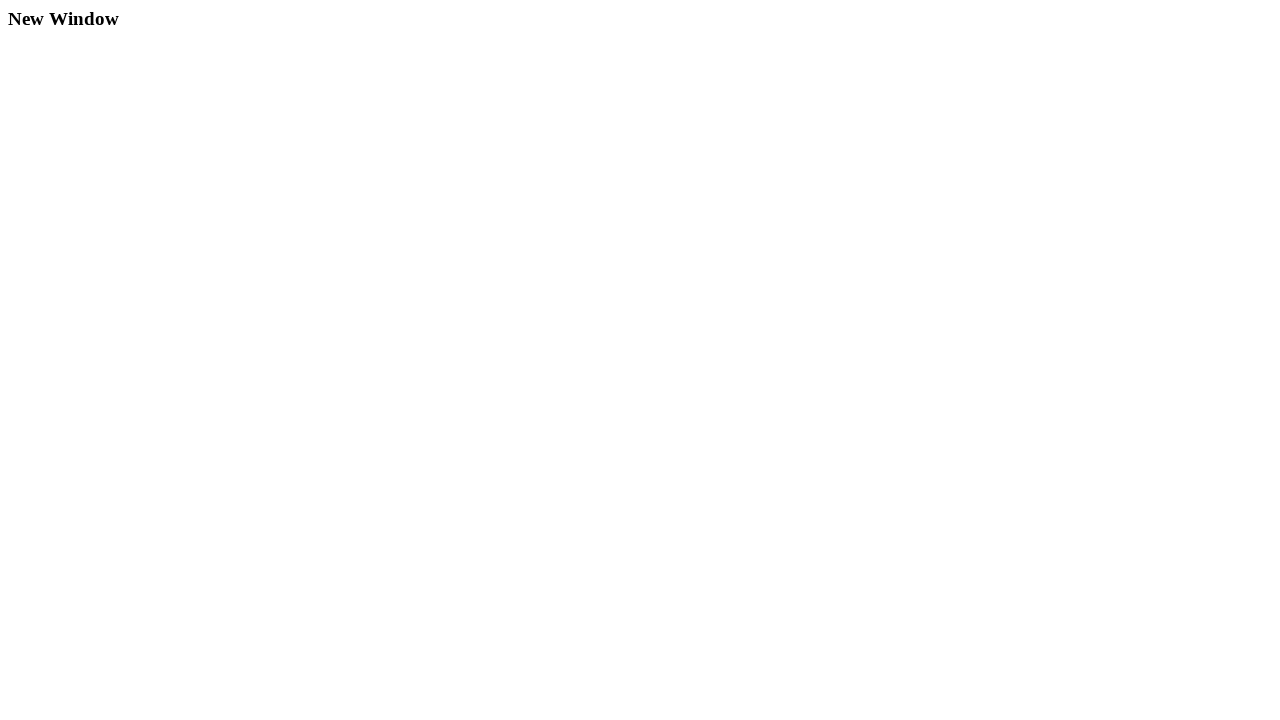

Closed new window
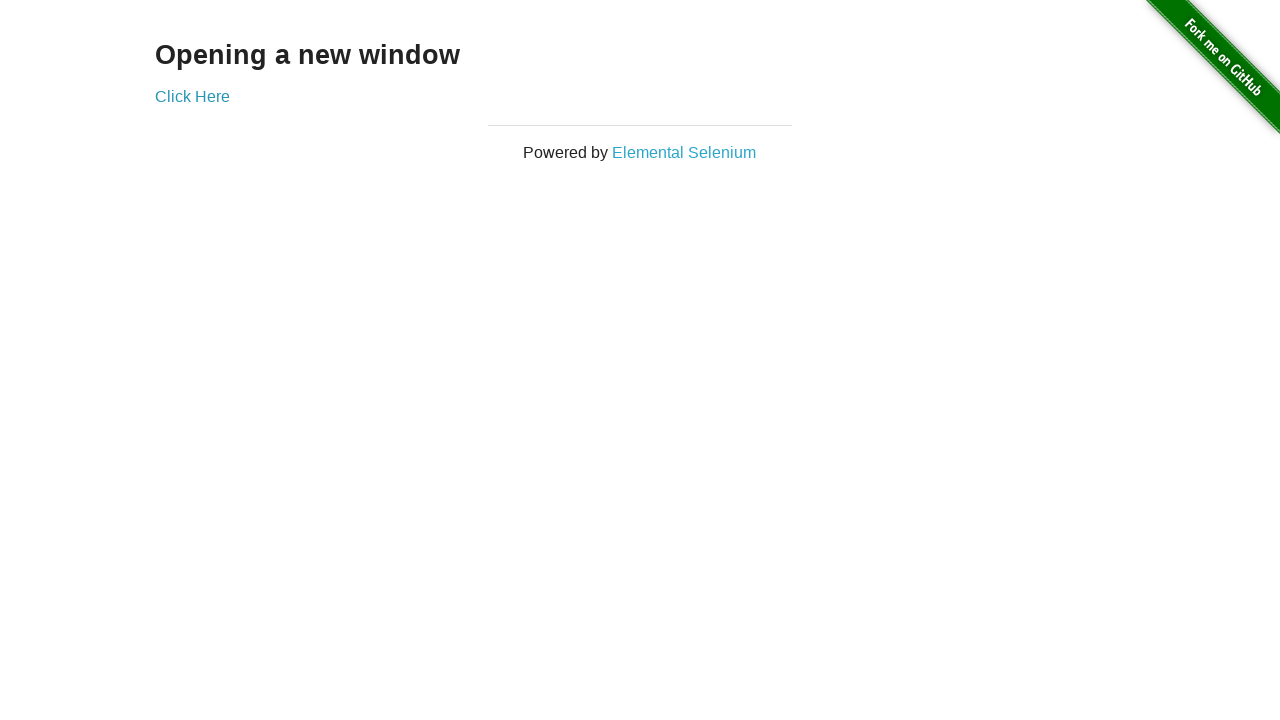

Located h3 heading in original window
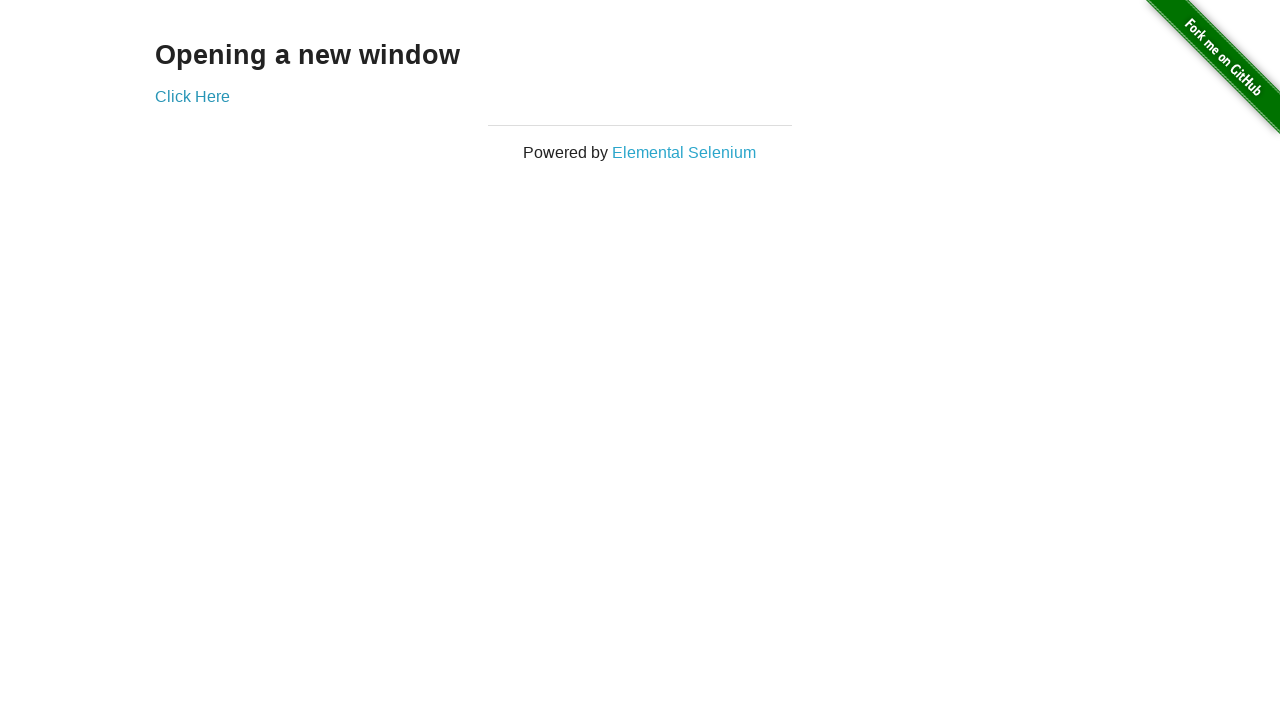

Retrieved text from original window heading: 'Opening a new window'
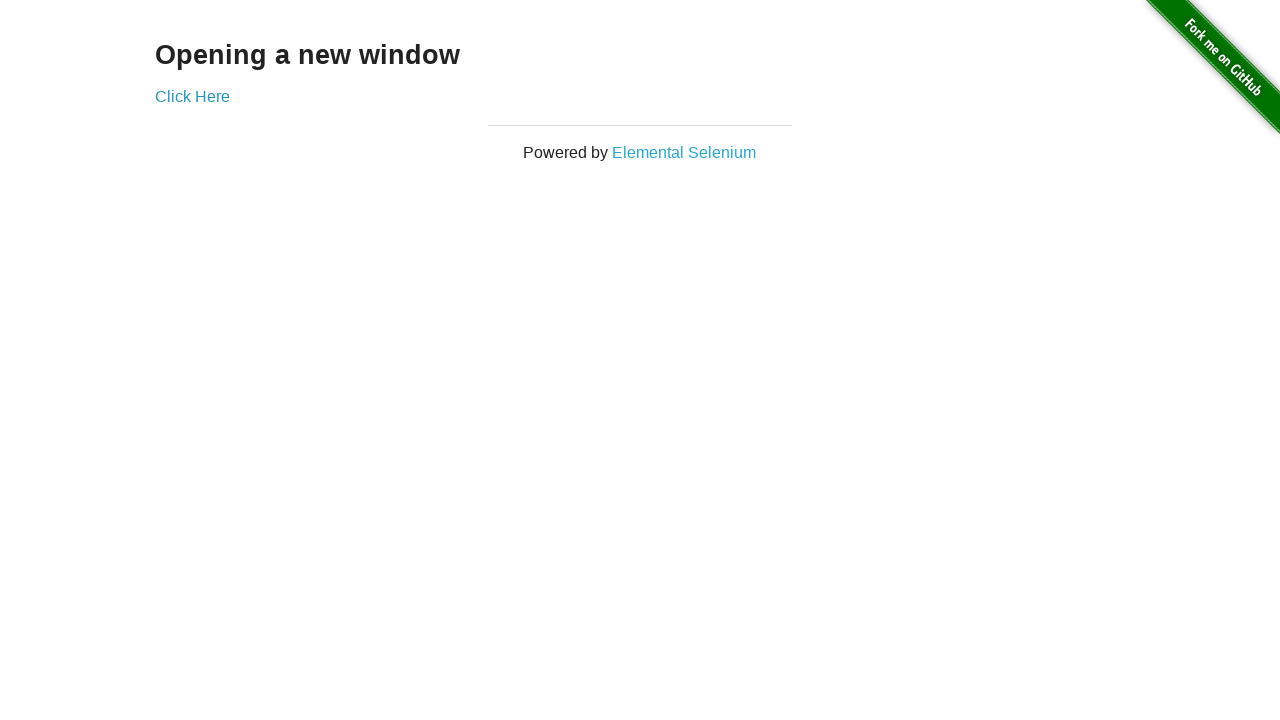

Verified original window heading matches expected text 'Opening a new window'
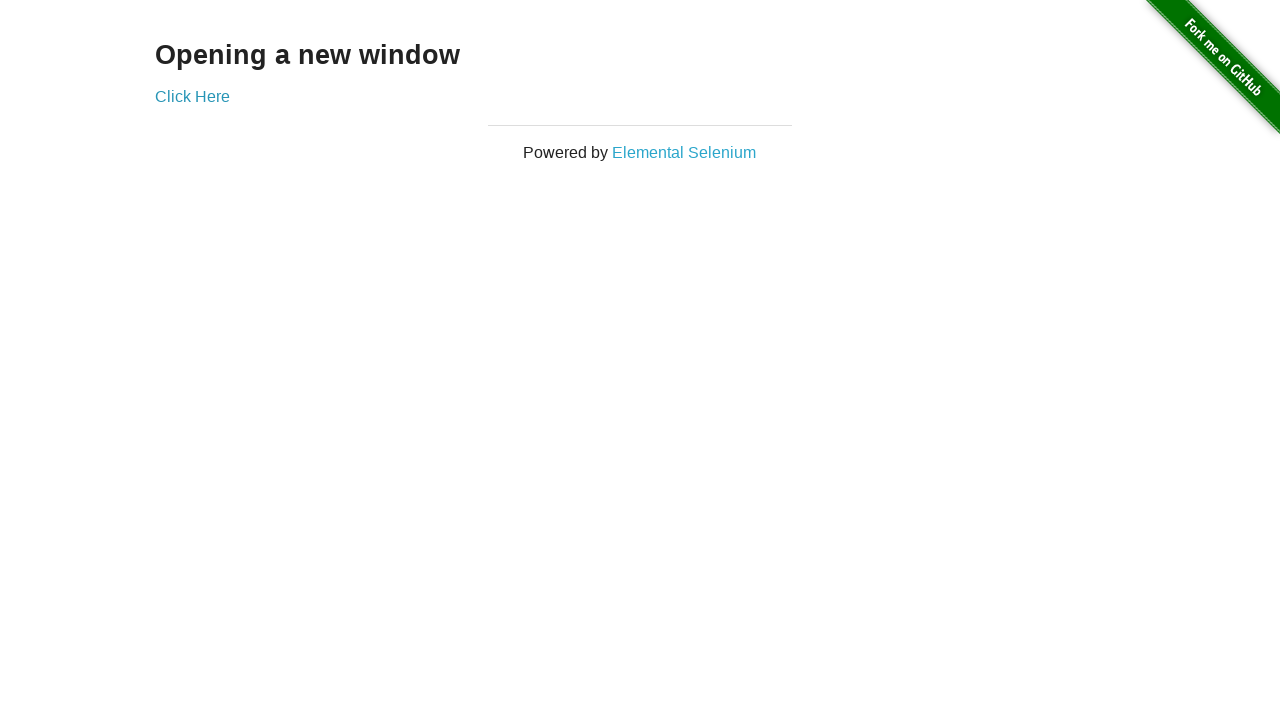

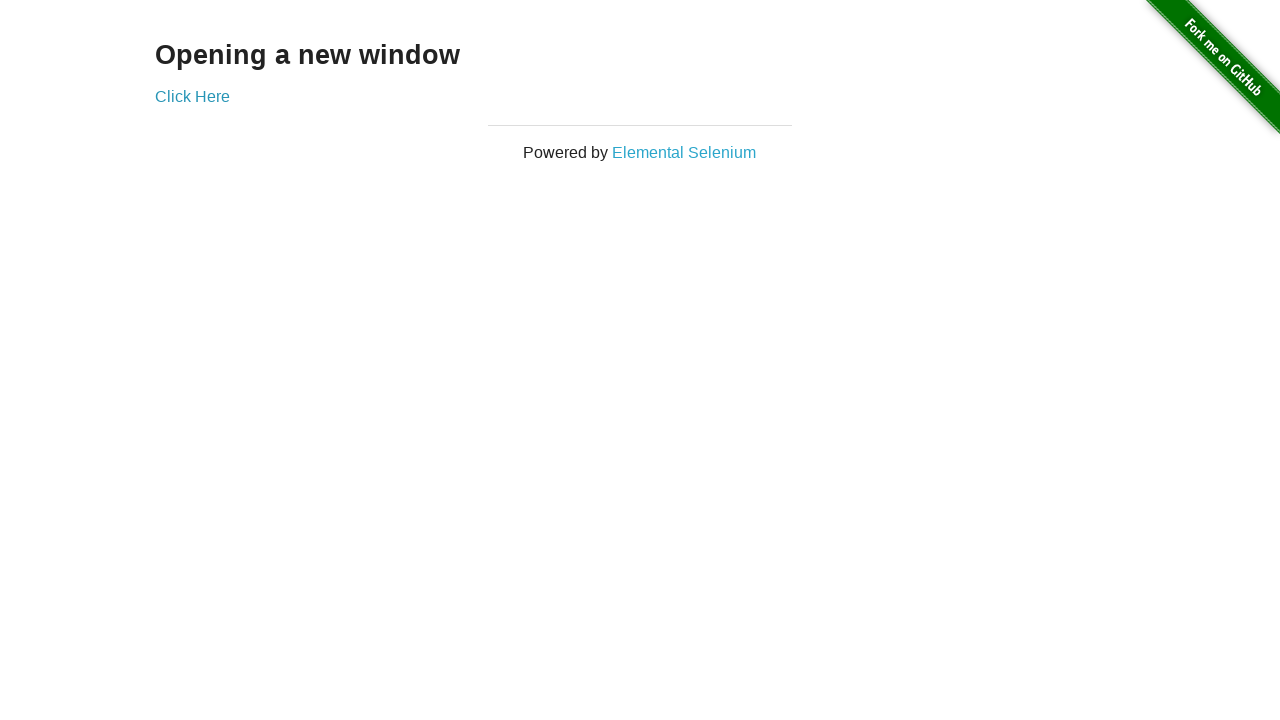